Navigates to Natural Readers text-to-speech service, selects voice options, and tests the TTS functionality with sample text

Starting URL: https://www.naturalreaders.com/online/

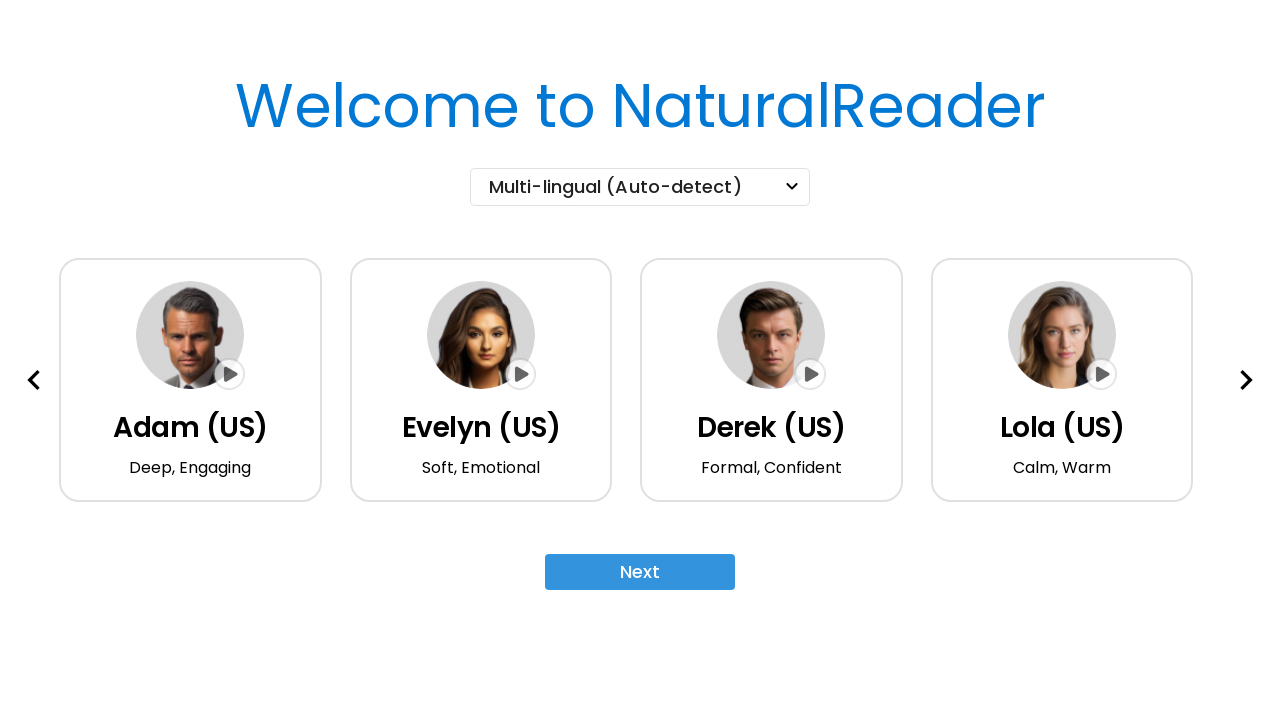

Waited 3 seconds for Natural Readers page to load
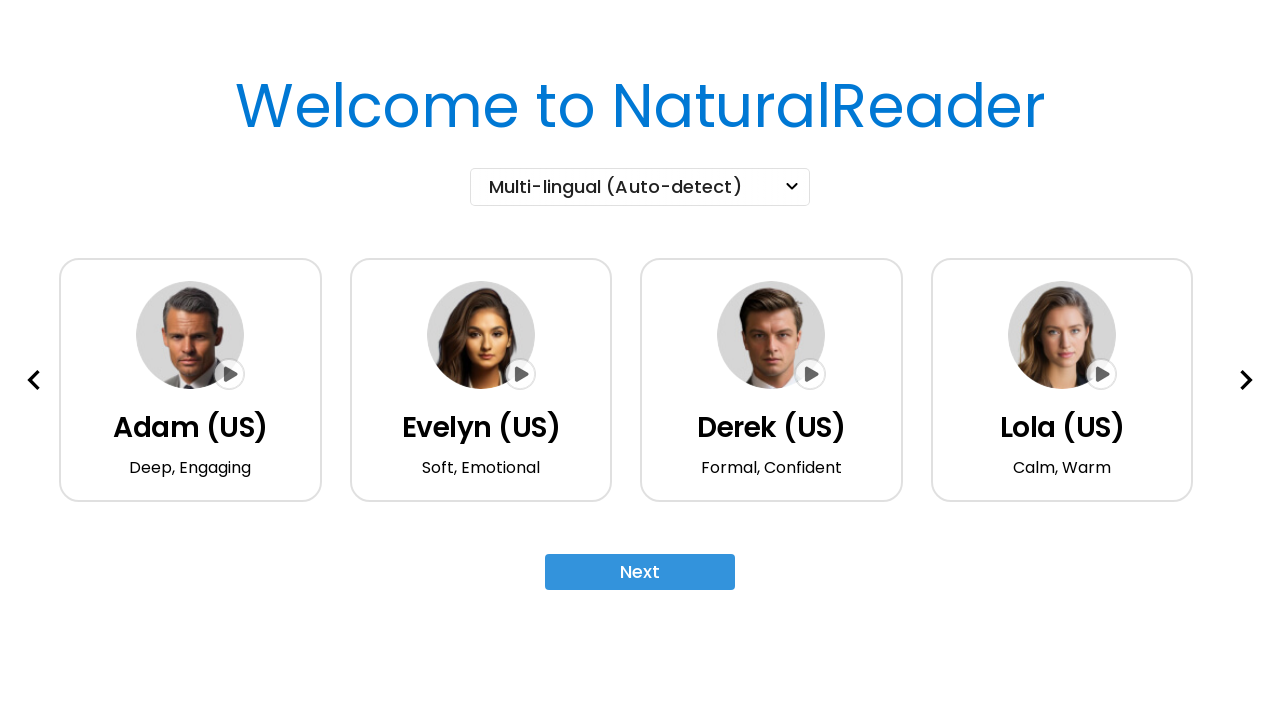

Clicked next button to proceed to voice selection at (1246, 380) on xpath=//*[@id="voice-next"]
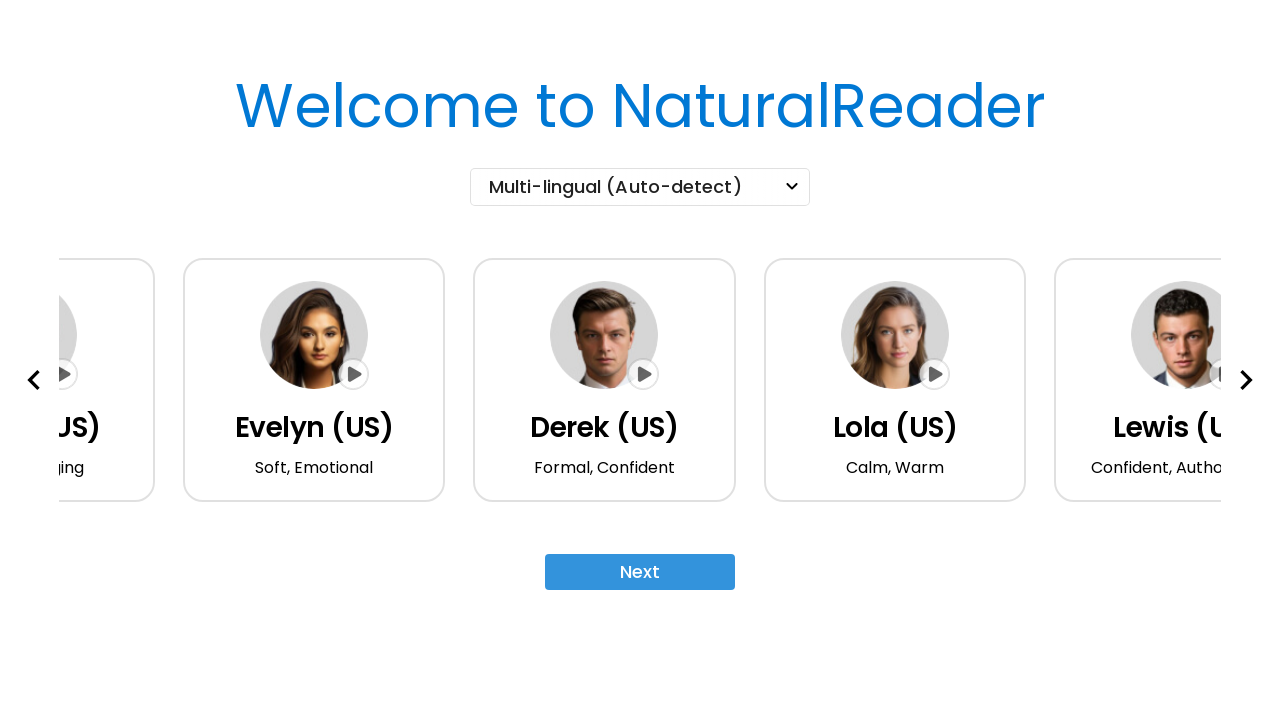

Waited 1 second for voice selection page to load
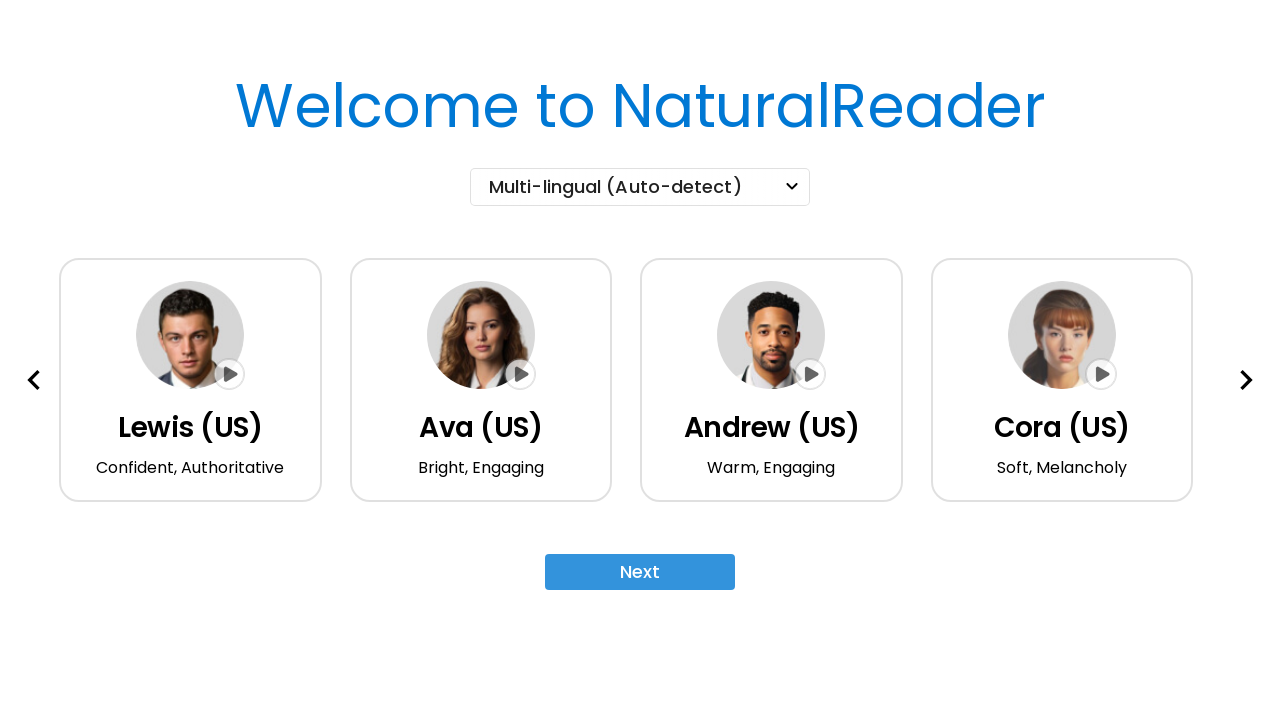

Waited 1 second after selecting voice on xpath=//*[@id="v_120_ms"]
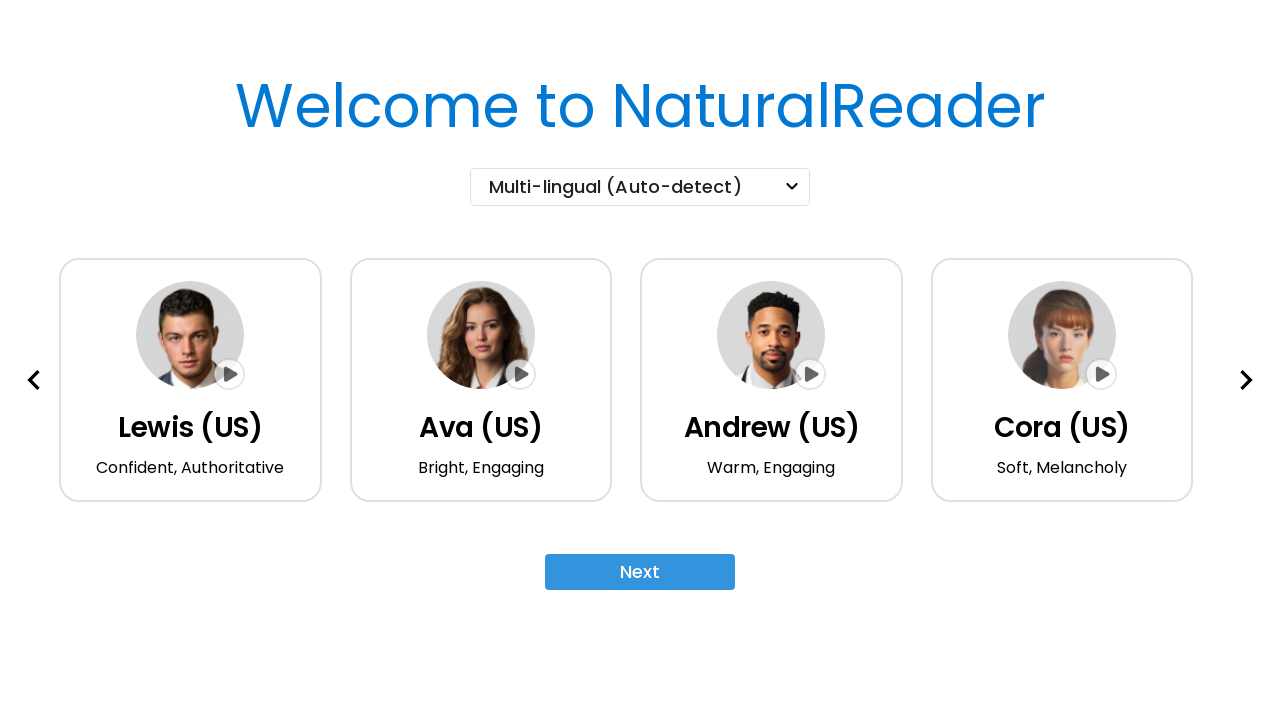

Clicked confirmation button on voice selection page at (640, 572) on xpath=//*[@id="pw-voice-page"]/div[3]/button
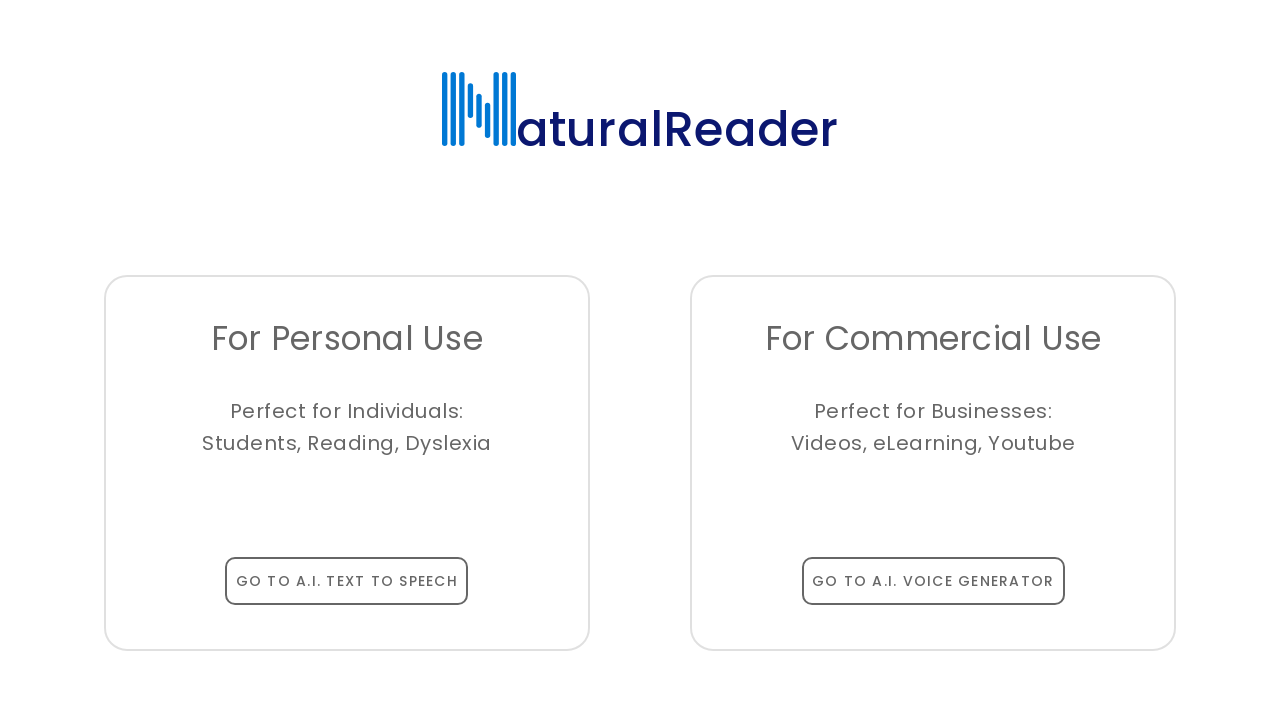

Waited 1.5 seconds for page transition
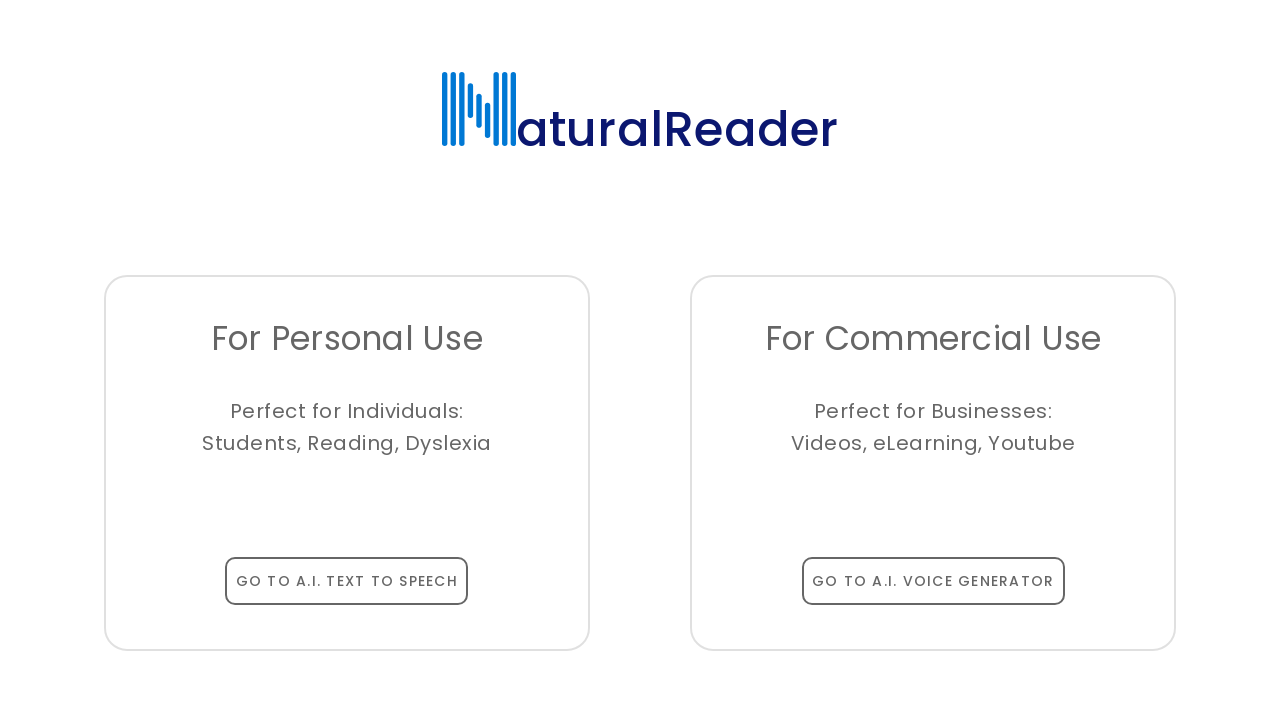

Clicked switch button to access reading interface at (347, 581) on xpath=//*[@id="switch-pw-card"]/a
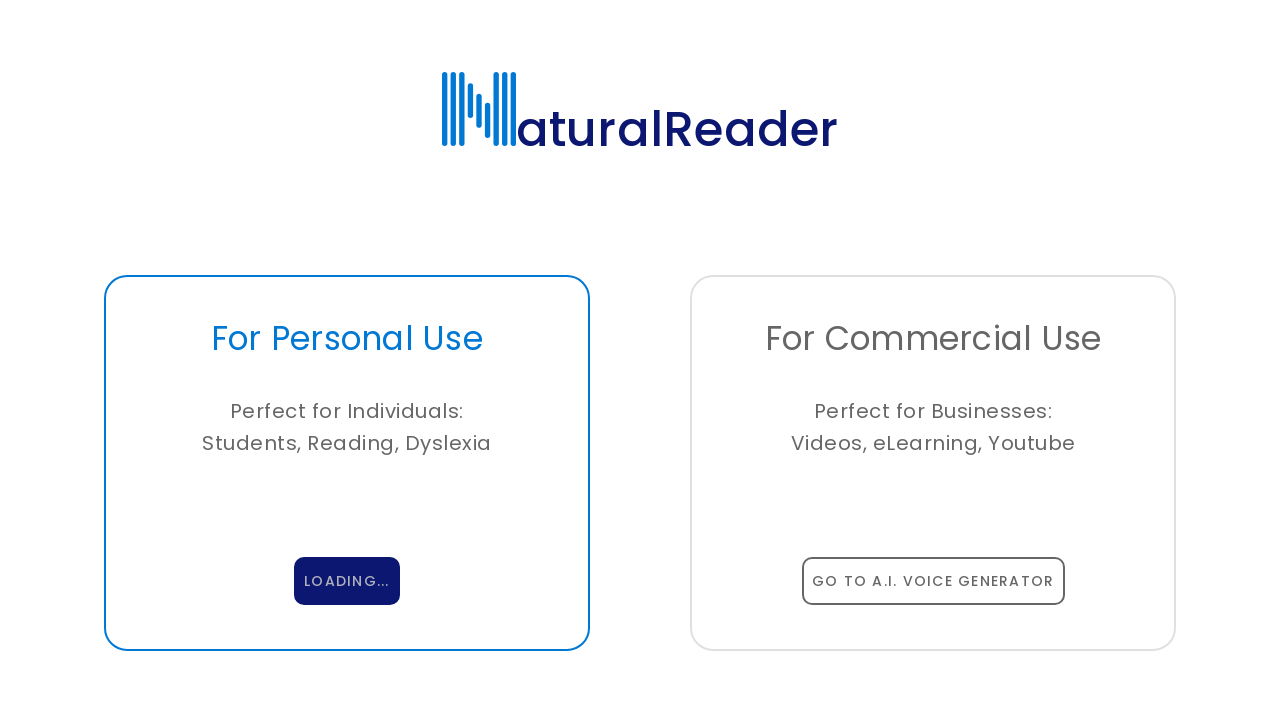

Waited 3 seconds for reading interface to load
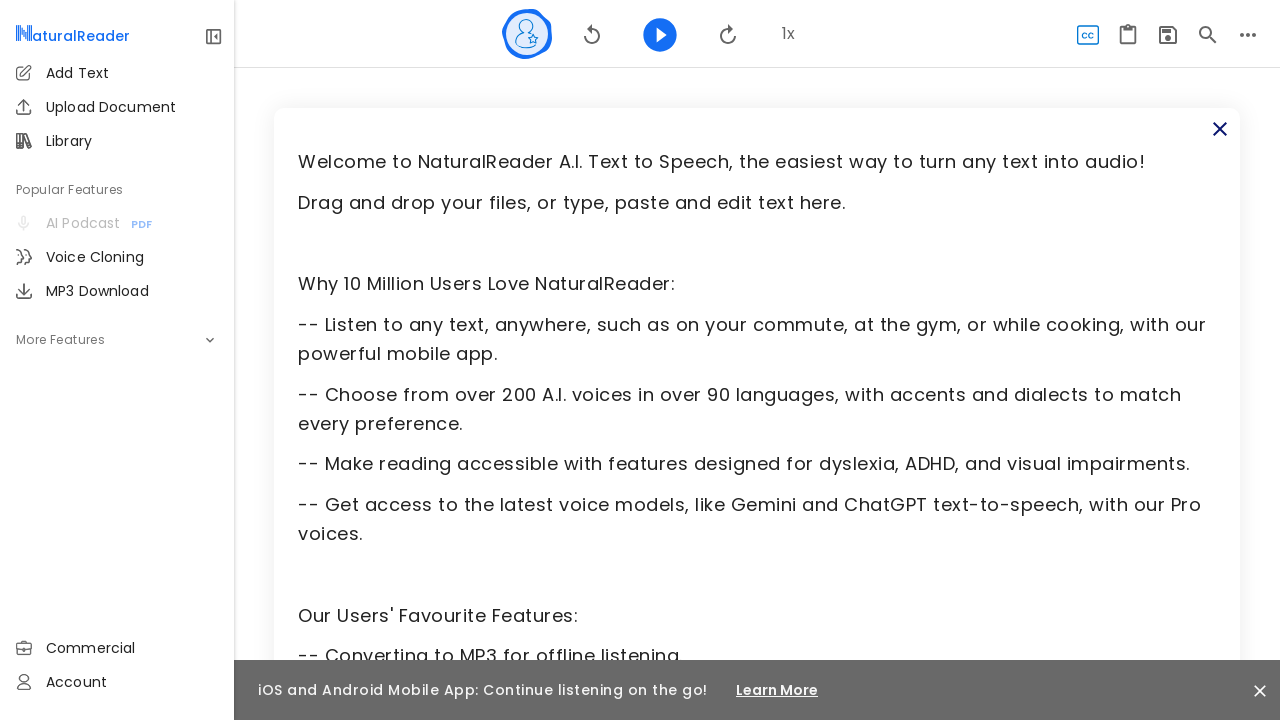

Clicked reading button to open text input area at (1220, 128) on xpath=//*[@id="pw-reading-scroll"]/div[1]/button
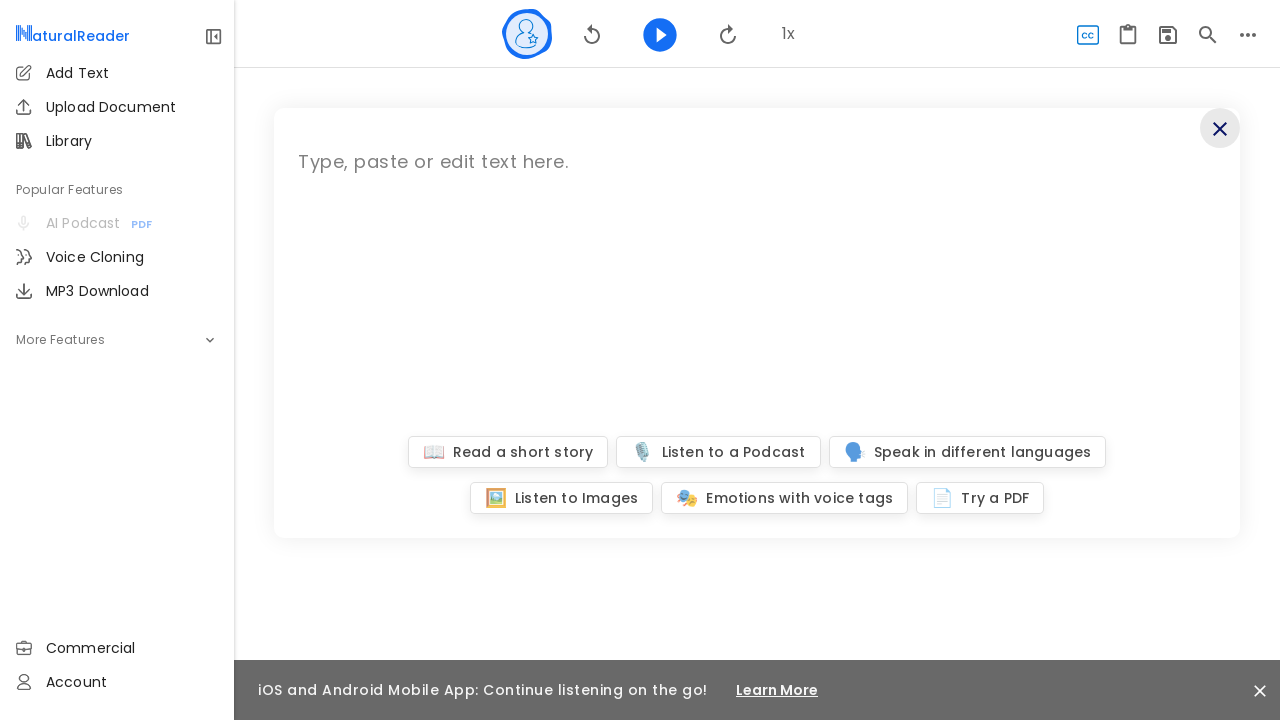

Waited 1 second before entering sample text
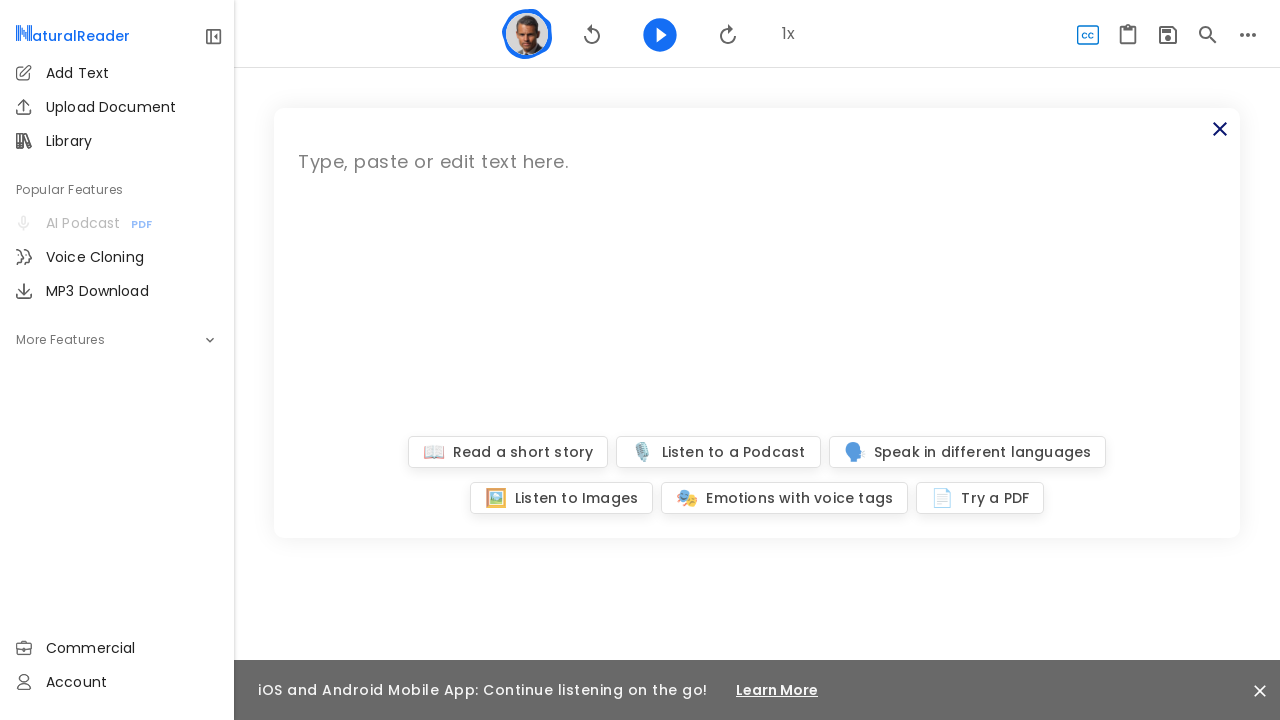

Filled input field with sample text for TTS testing on //*[@id="inputDiv"]
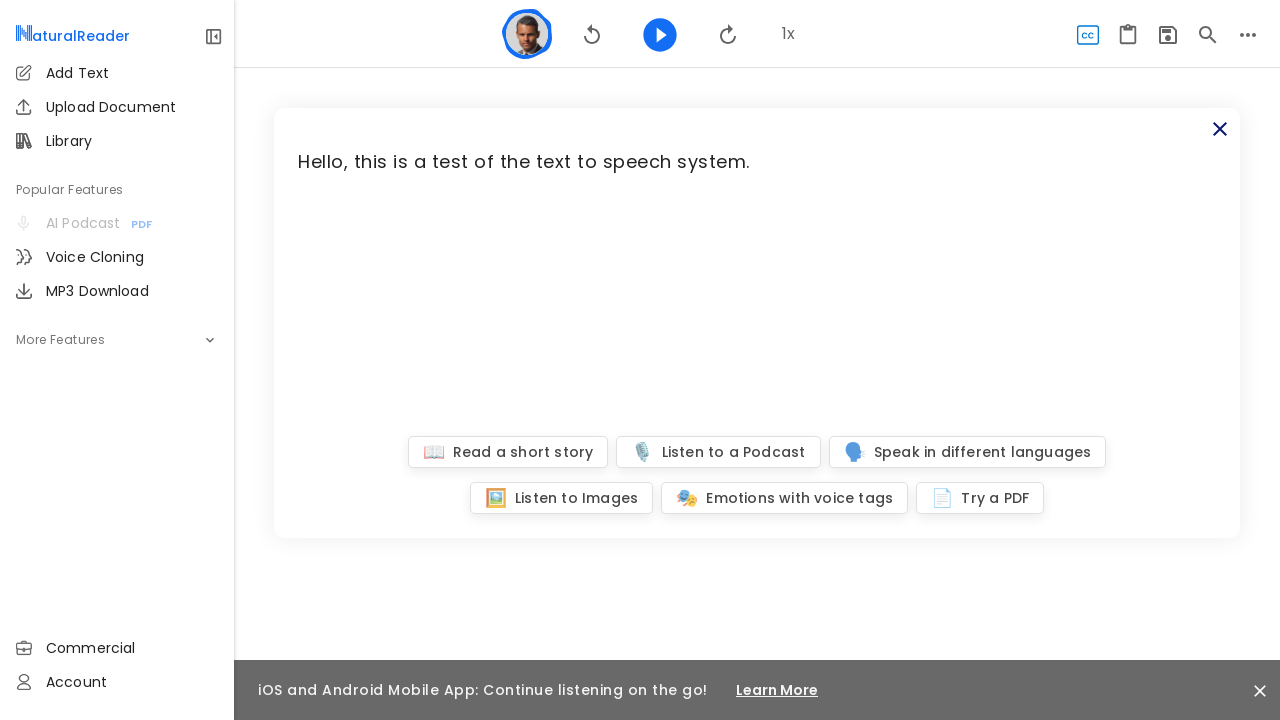

Waited 0.5 seconds for text to be processed
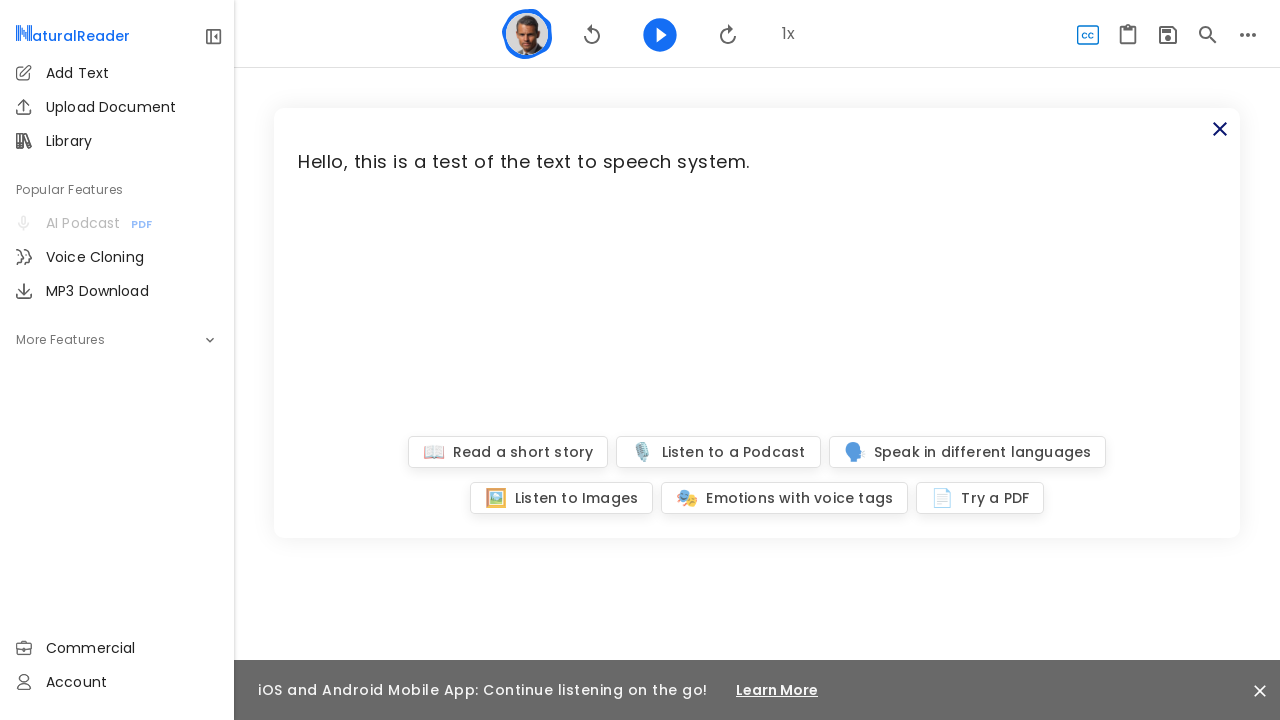

Clicked play button to start TTS voice playback at (660, 34) on xpath=//*[@id="pw-reading-page"]/div[1]/div/div[2]/app-pw-reading-bar/div/div/bu
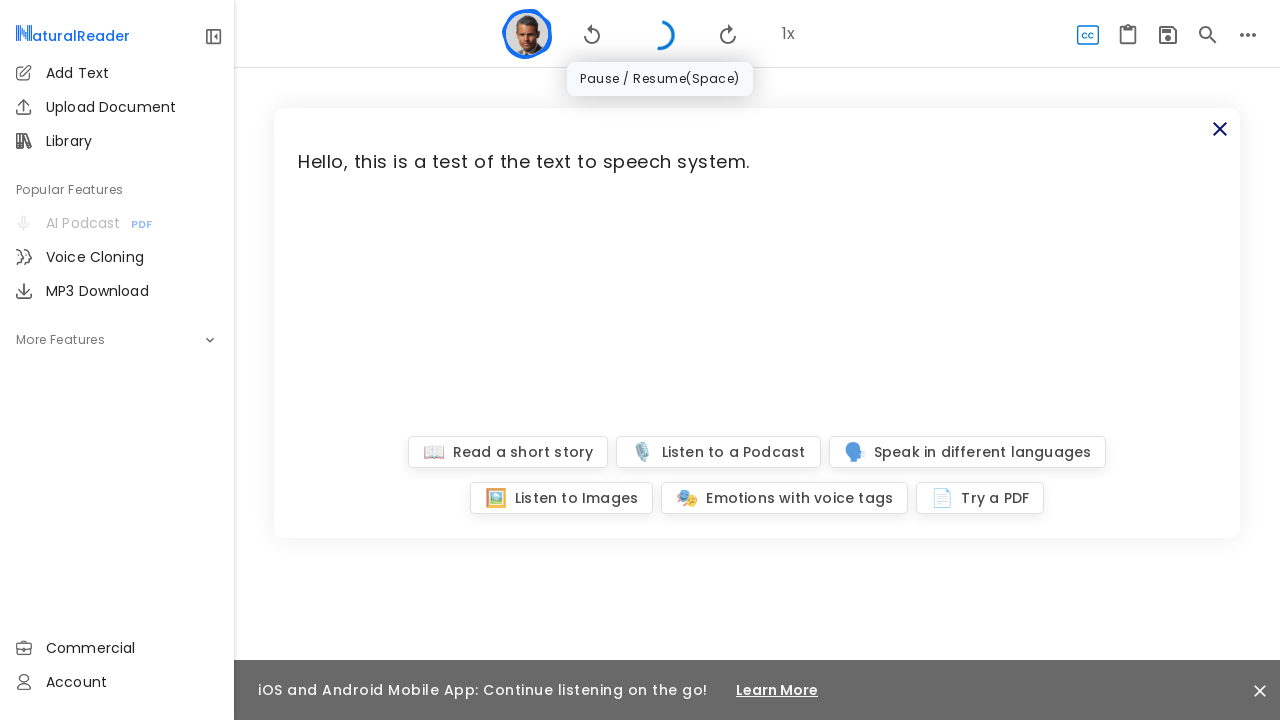

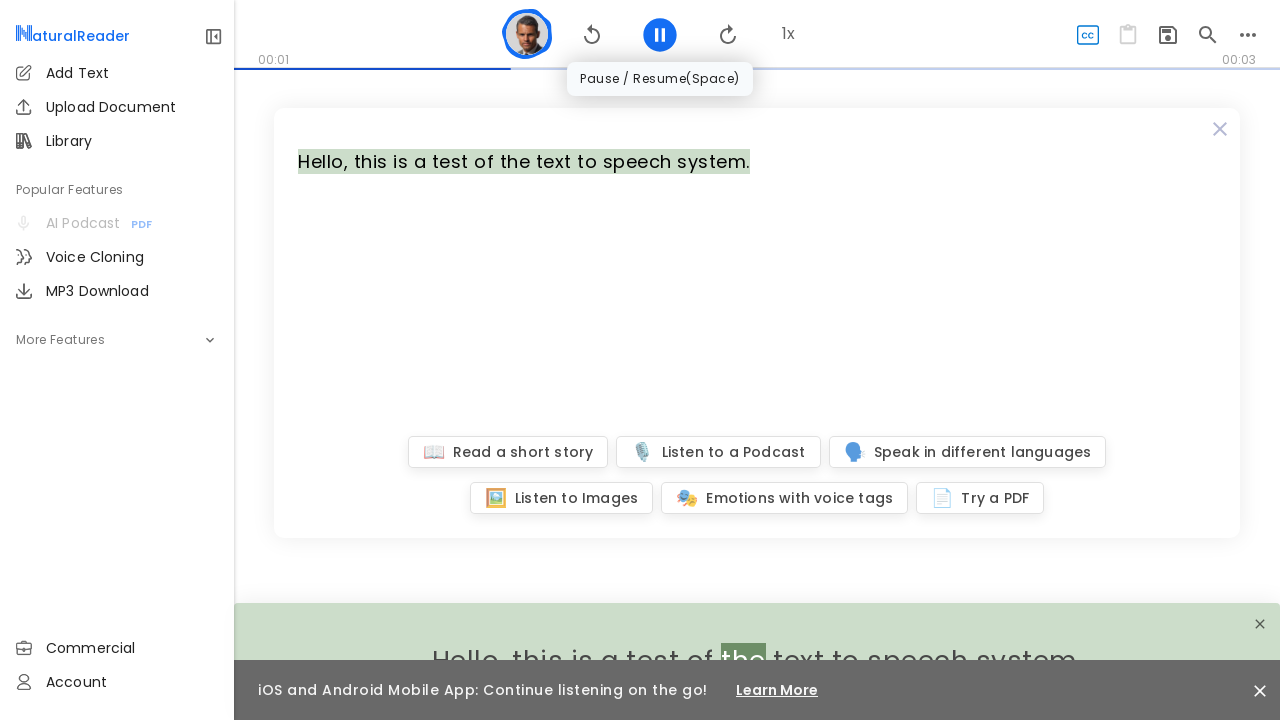